Navigates to Mars news page and waits for the news list content to load

Starting URL: https://data-class-mars.s3.amazonaws.com/Mars/index.html

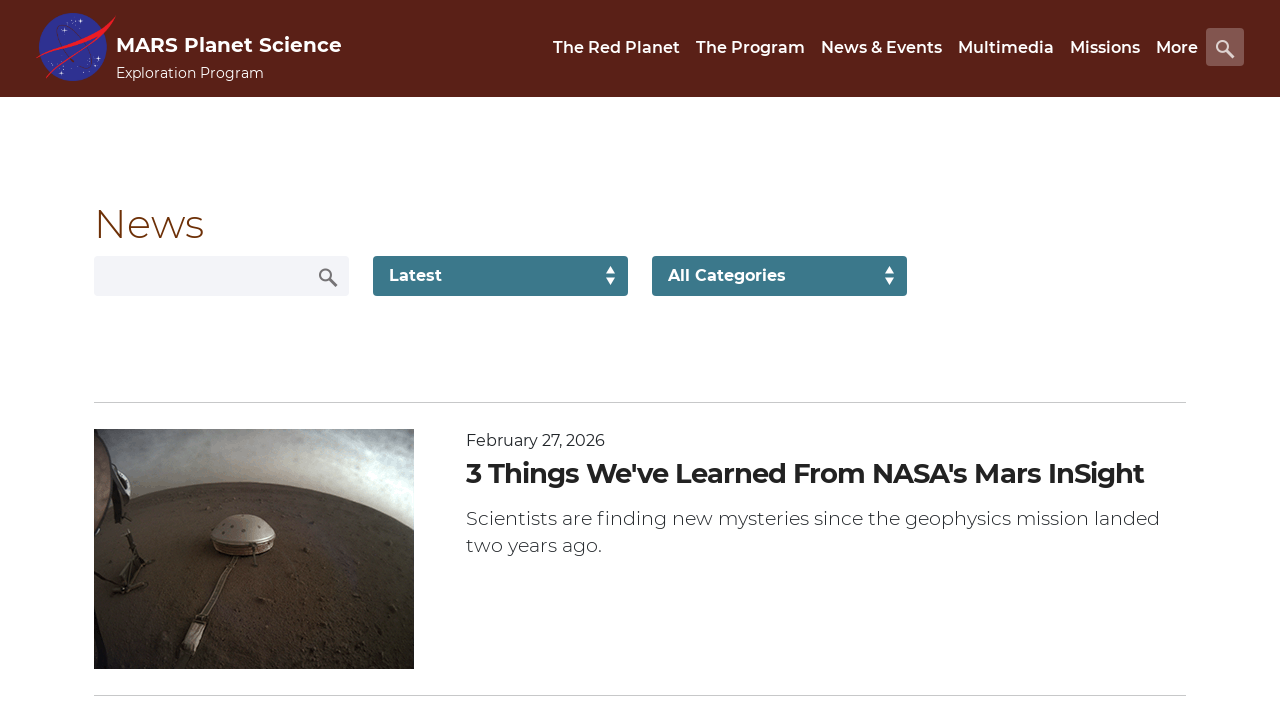

Navigated to Mars news page
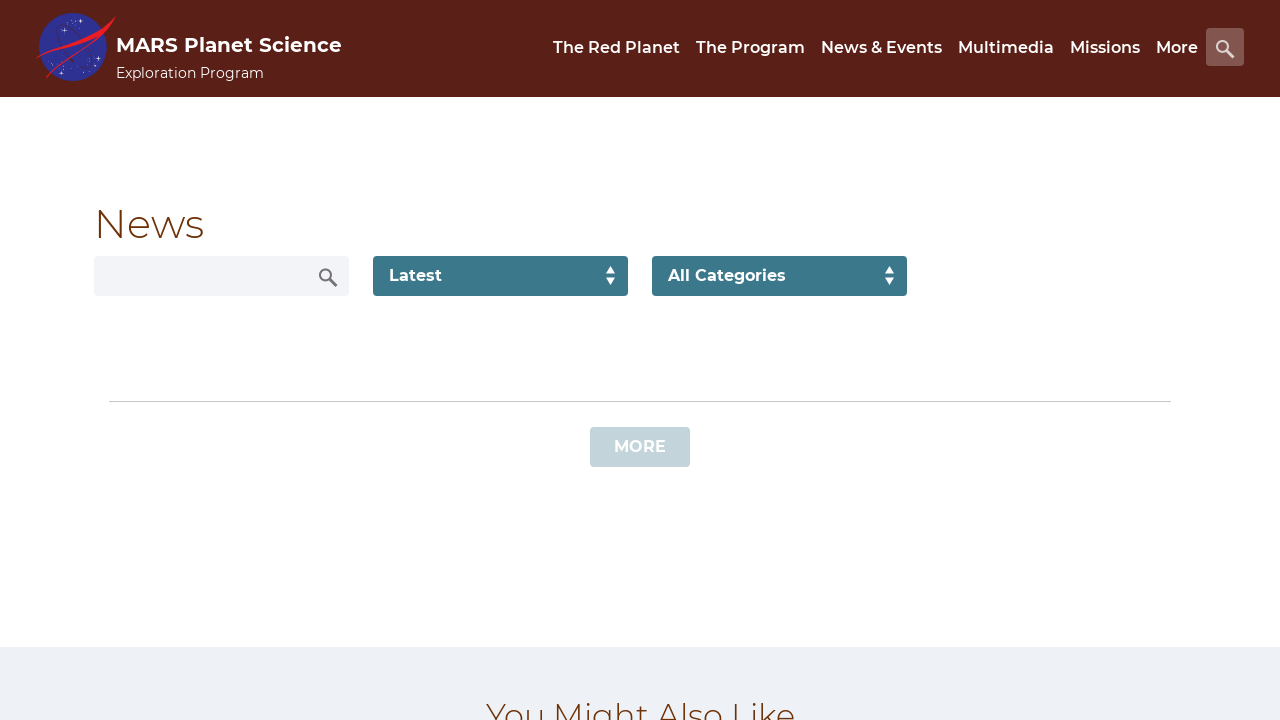

News list content loaded
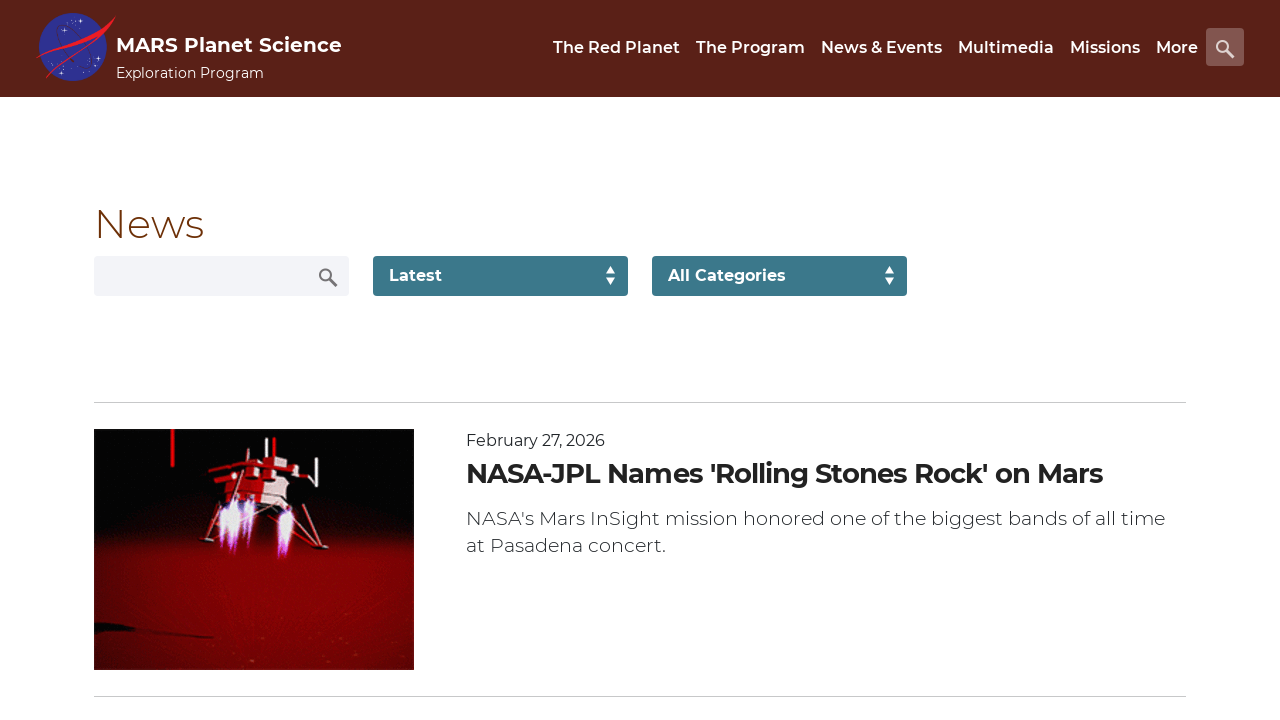

Content title verified and present
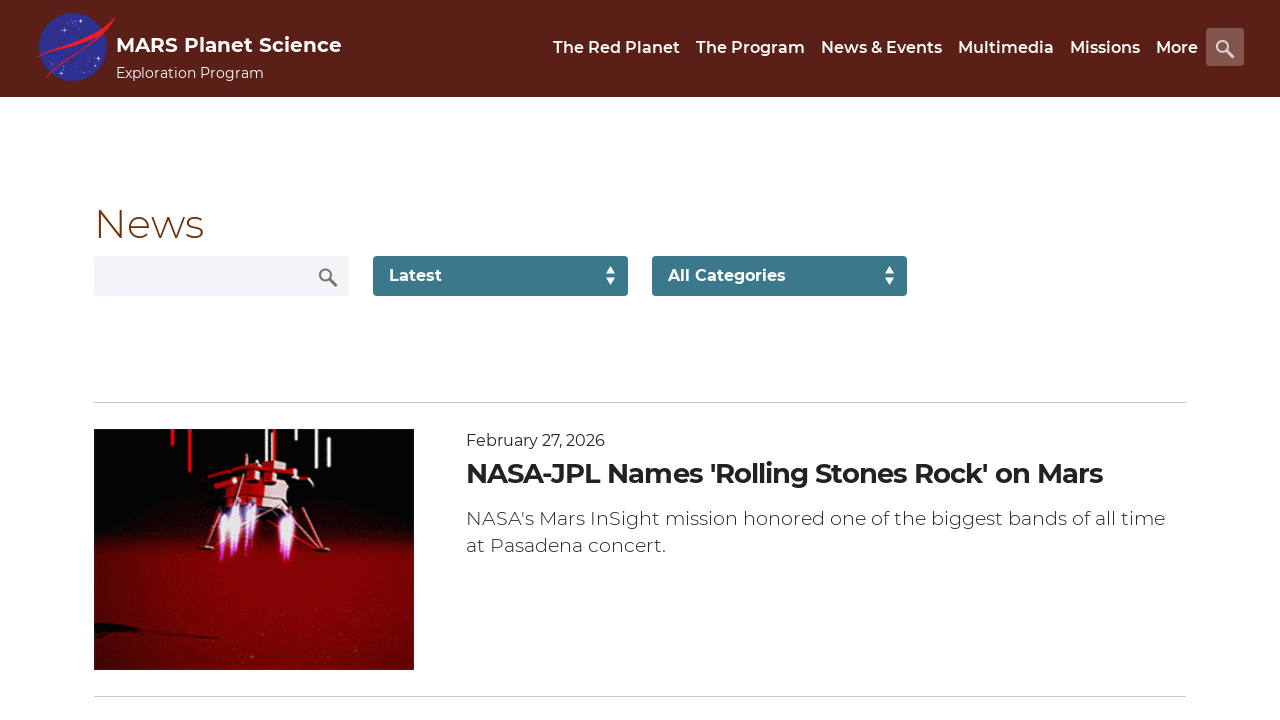

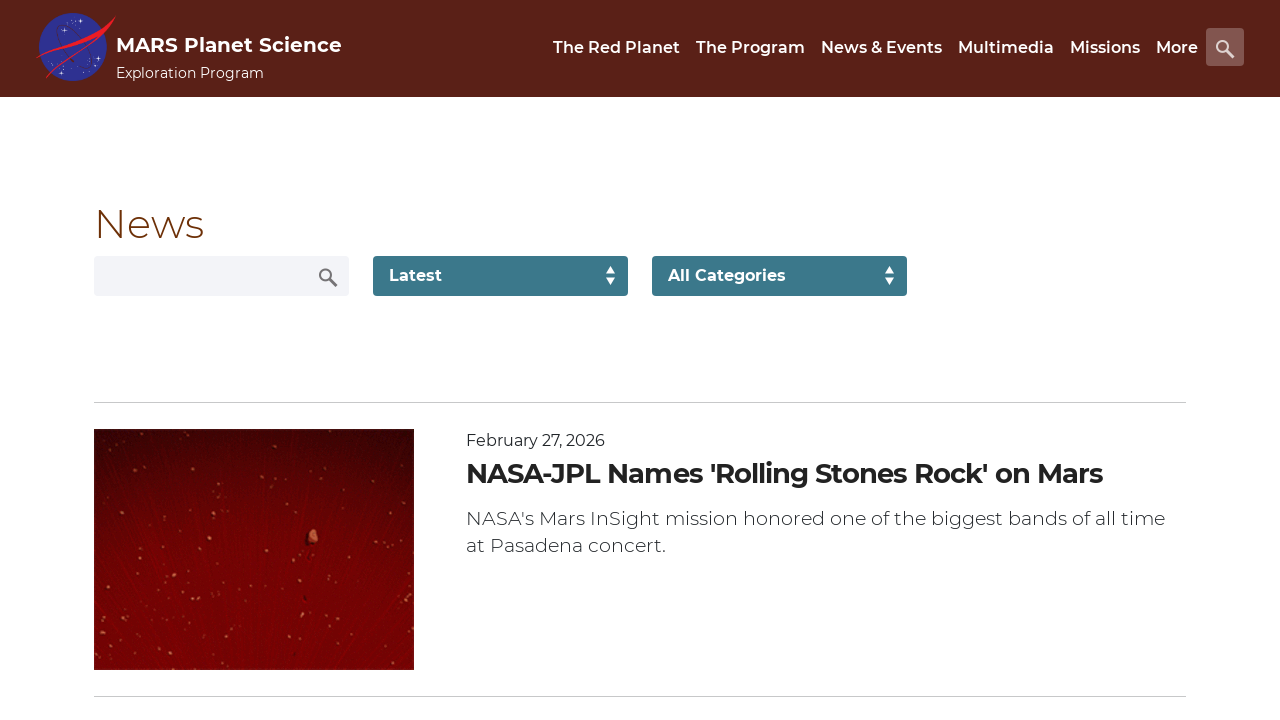